Tests the Add/Remove Elements page by clicking the Add Element button

Starting URL: https://the-internet.herokuapp.com/

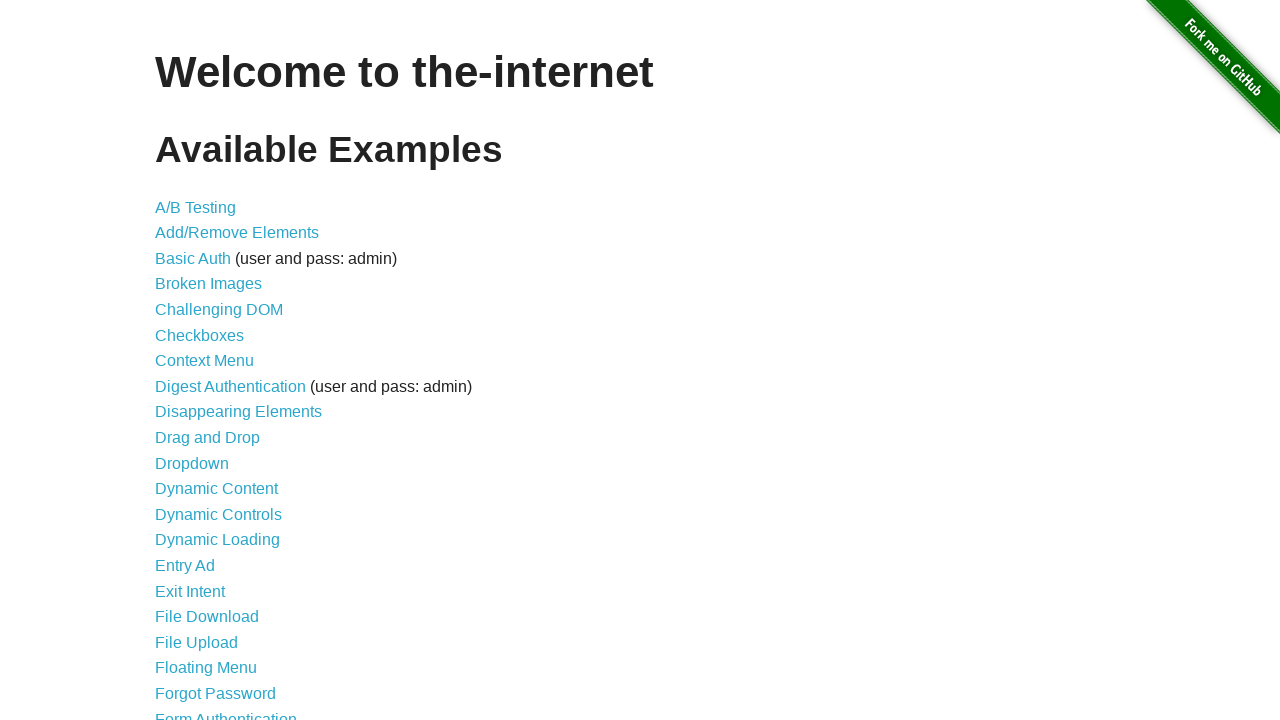

Clicked on Add/Remove Elements link at (237, 233) on xpath=//a[text()='Add/Remove Elements']
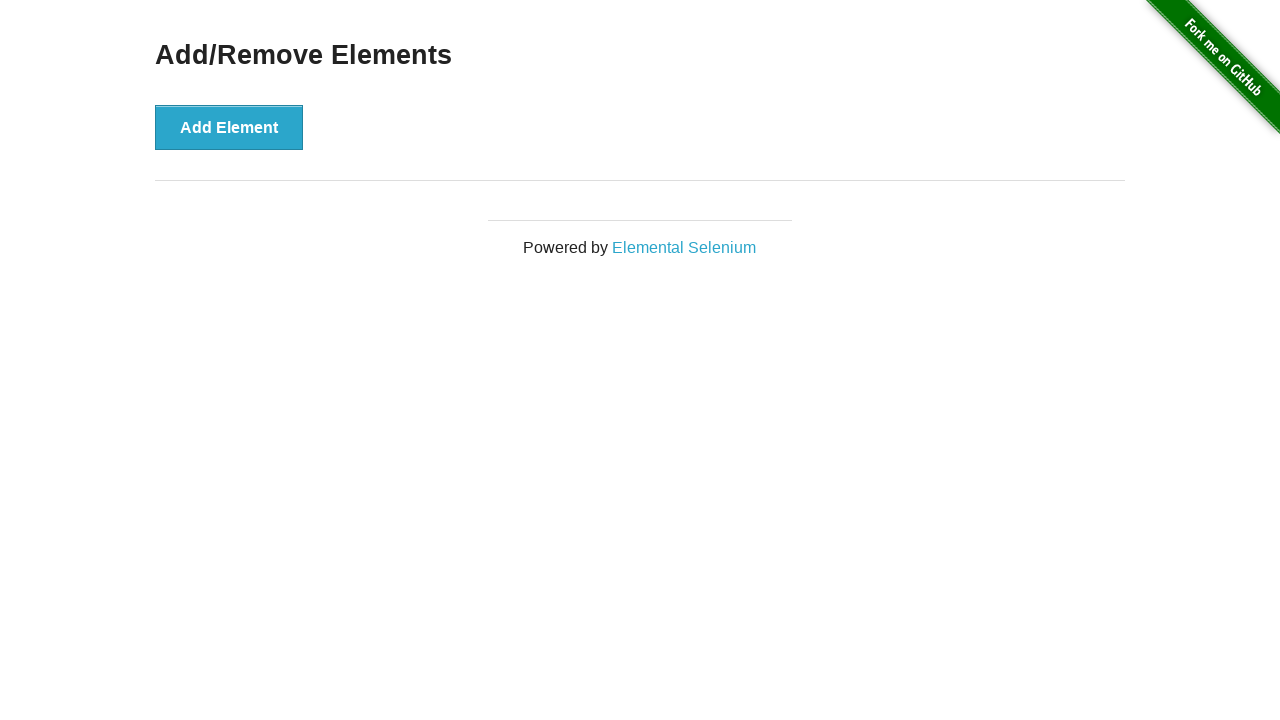

Clicked the Add Element button at (229, 127) on button[onclick='addElement()']
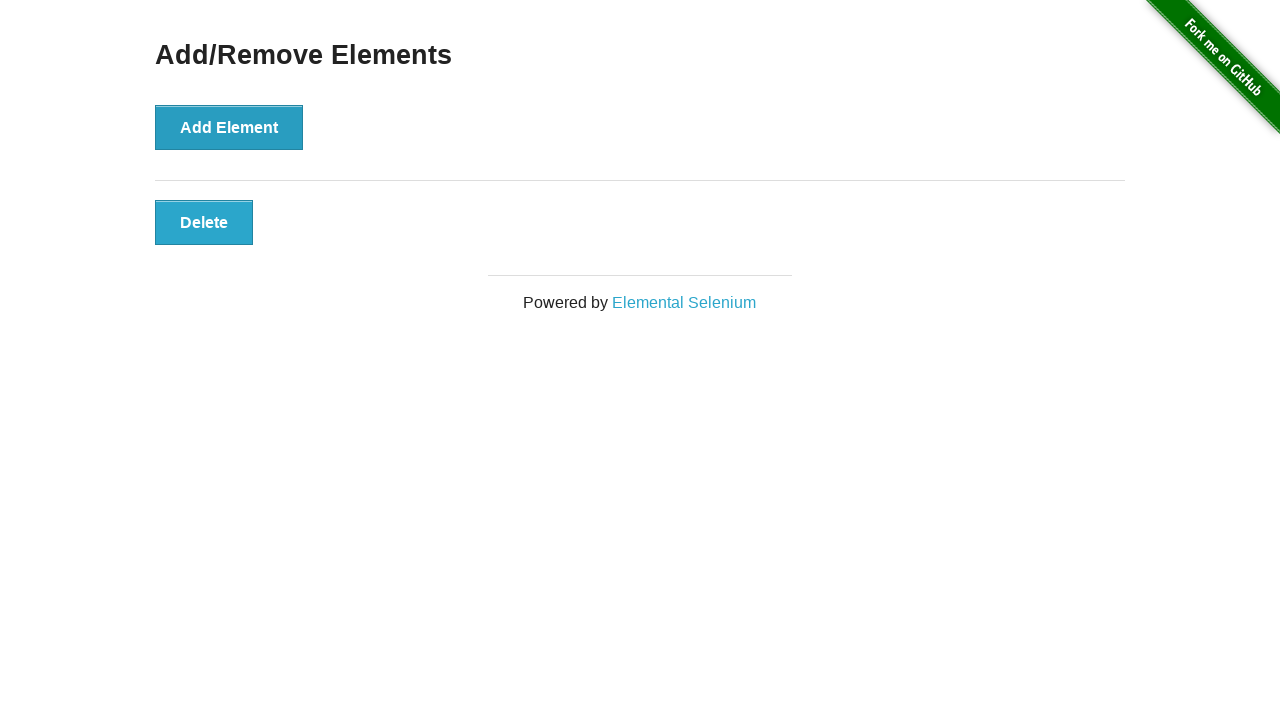

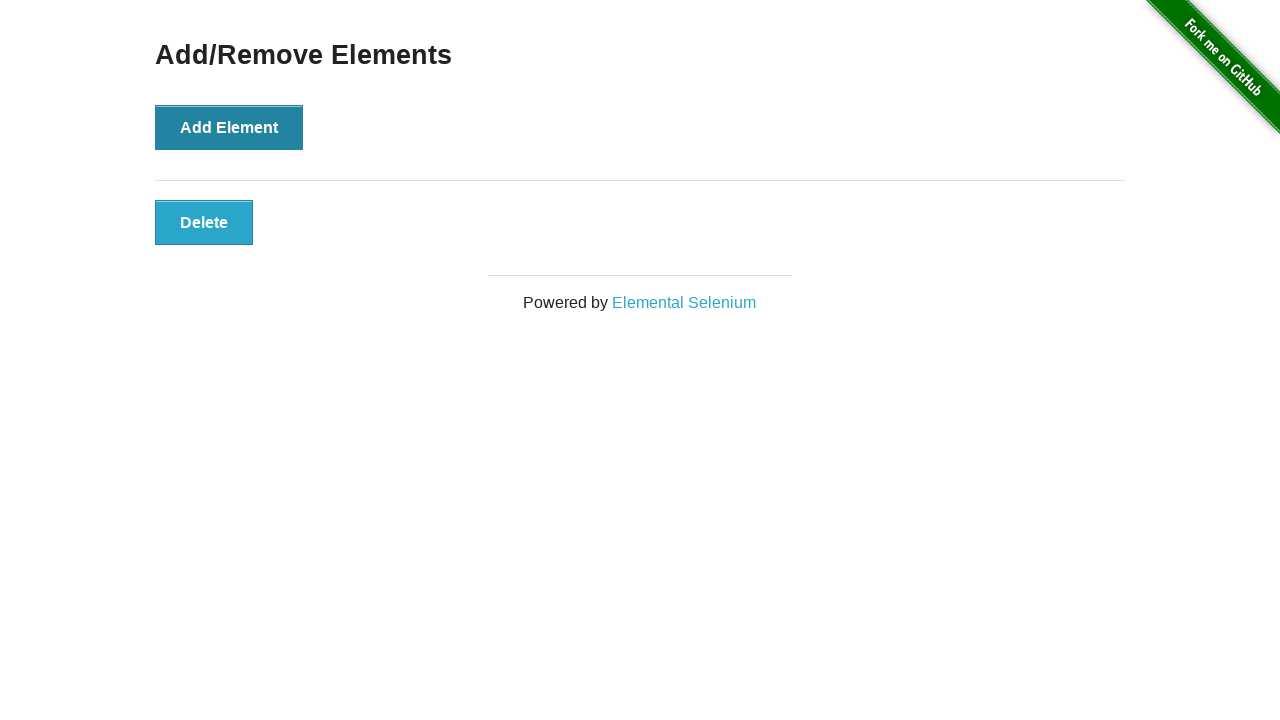